Tests un-marking items as complete by unchecking their toggle checkboxes

Starting URL: https://demo.playwright.dev/todomvc

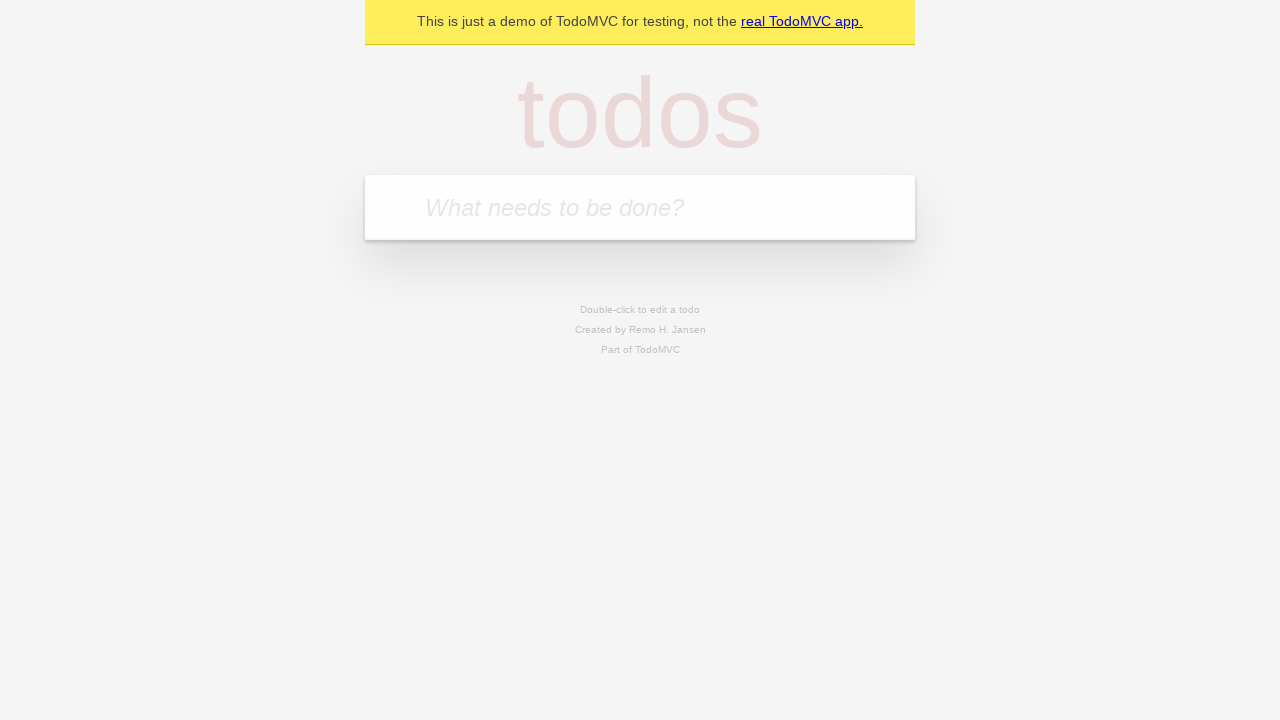

Filled new todo input with 'buy some cheese' on .new-todo
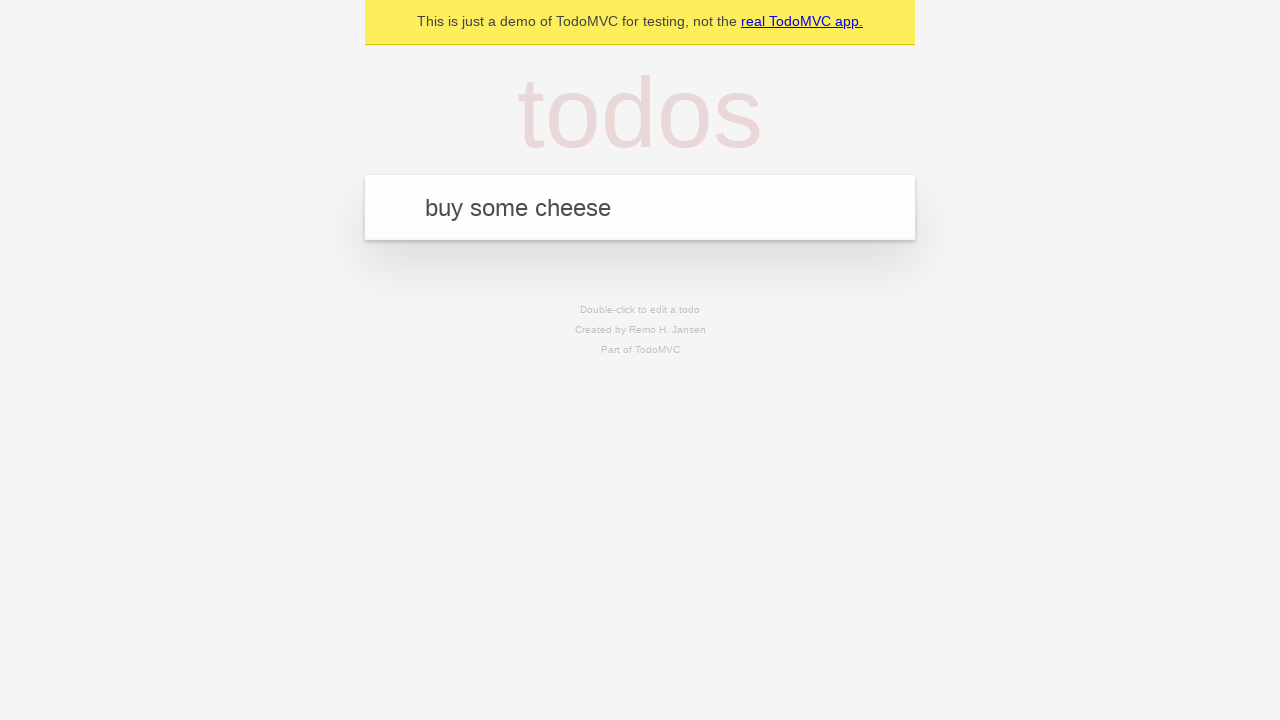

Pressed Enter to create first todo item on .new-todo
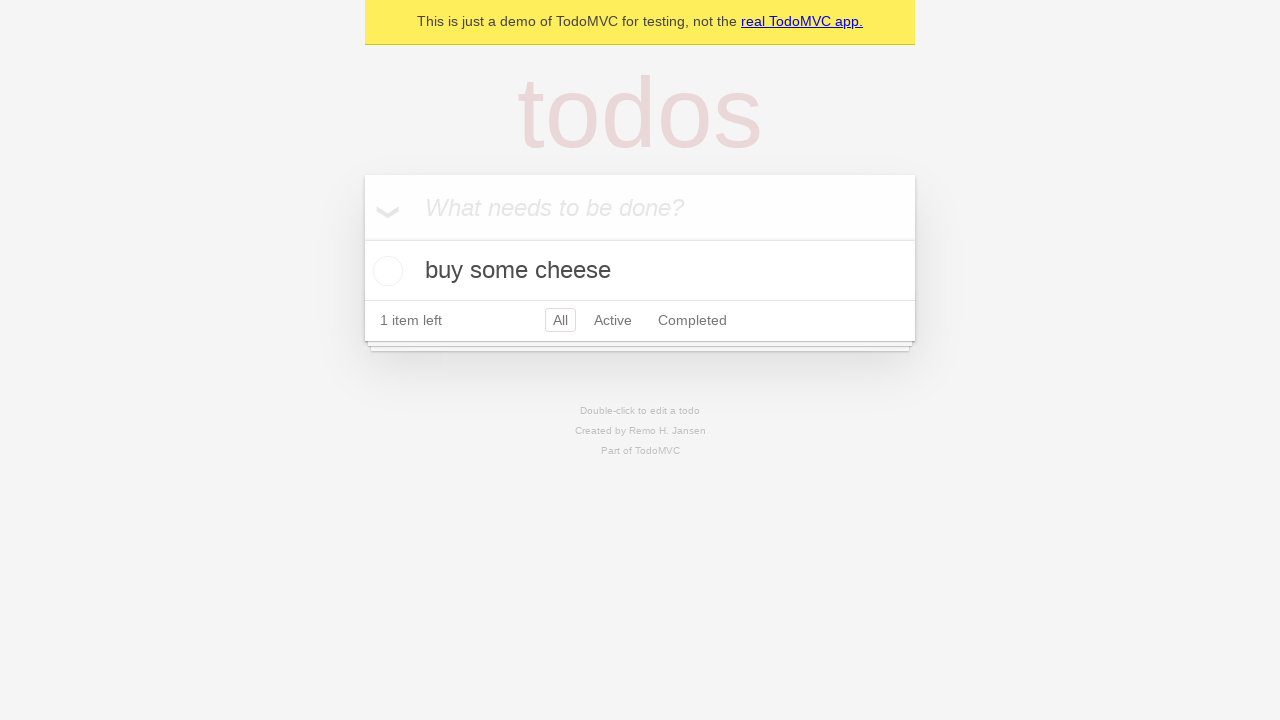

Filled new todo input with 'feed the cat' on .new-todo
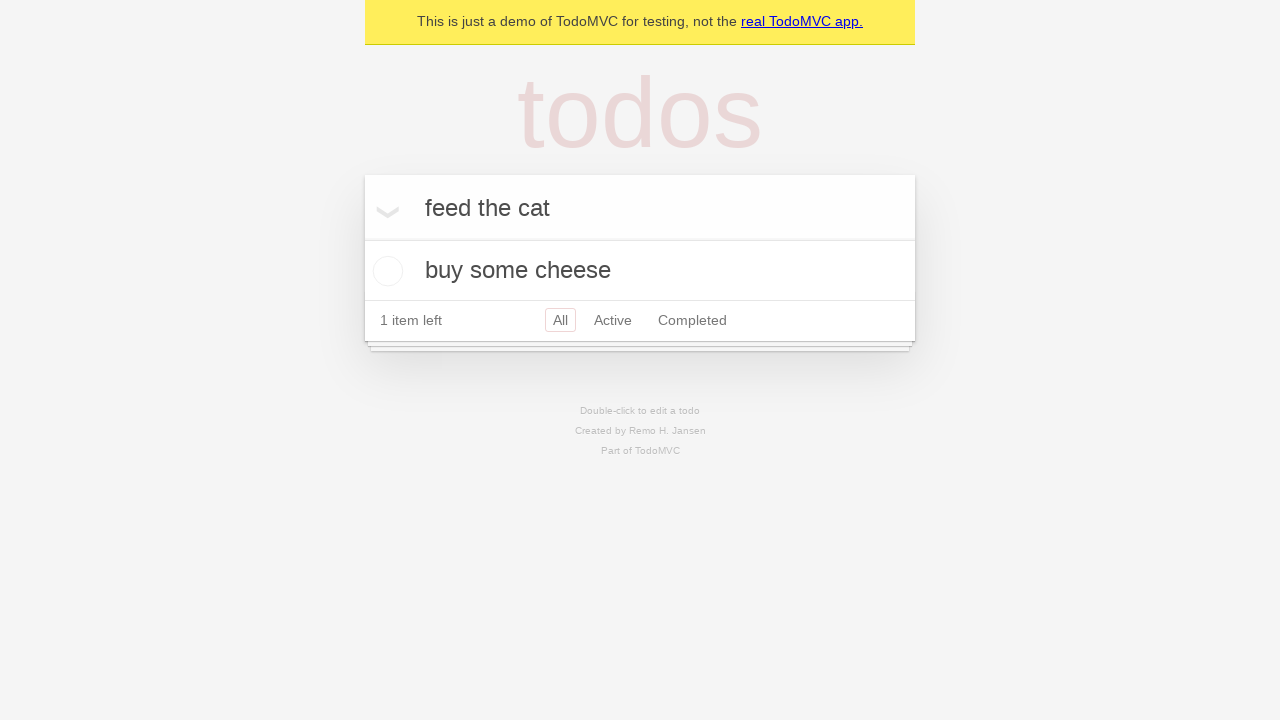

Pressed Enter to create second todo item on .new-todo
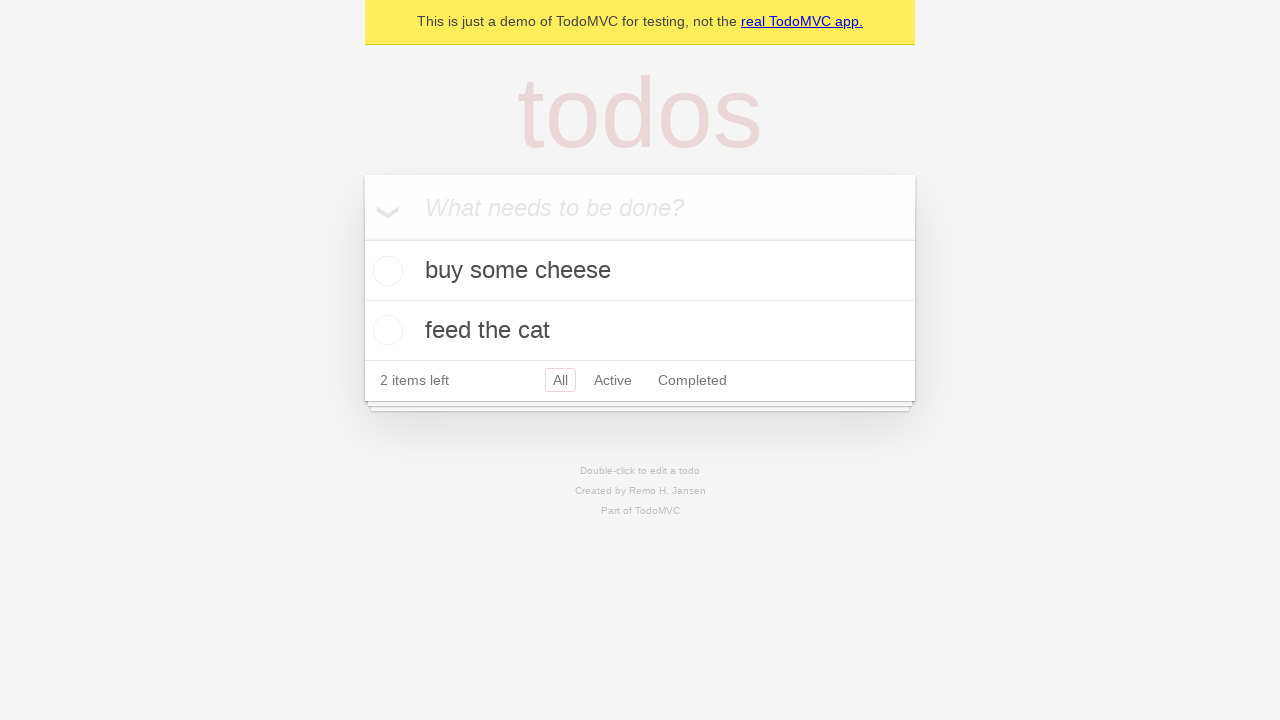

Checked the toggle for first todo item to mark it complete at (385, 271) on .todo-list li >> nth=0 >> .toggle
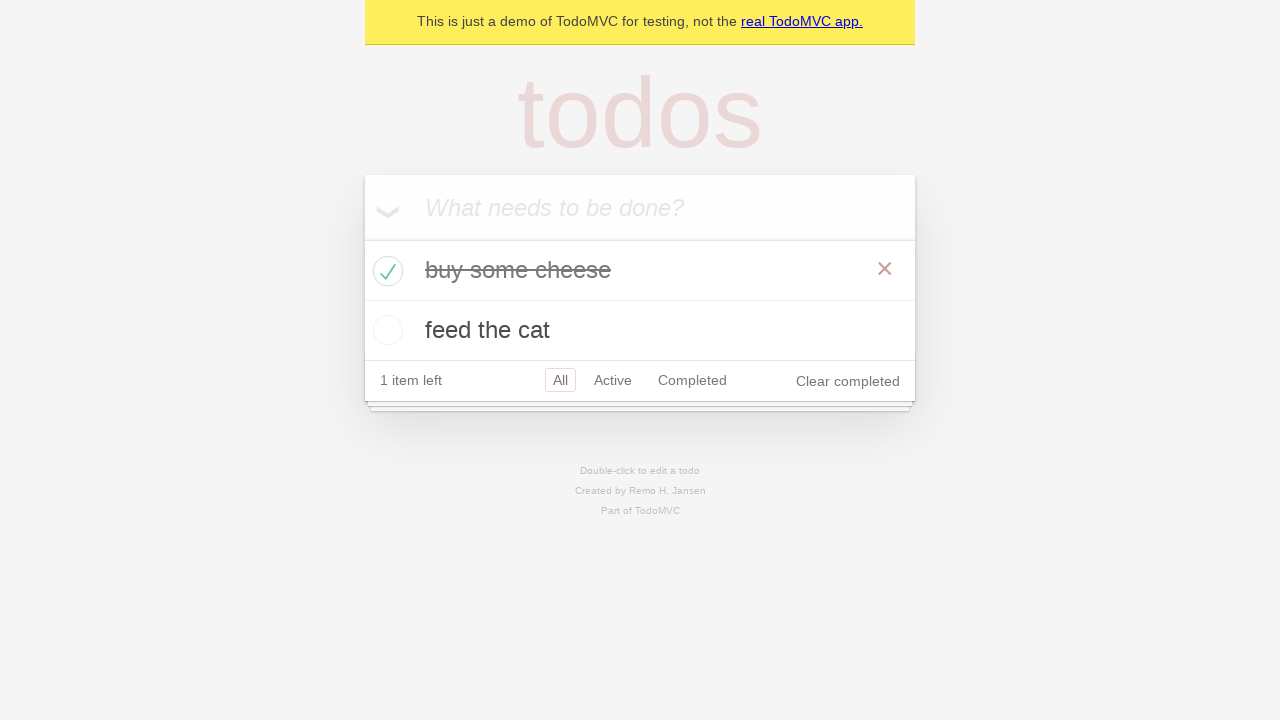

Unchecked the toggle for first todo item to mark it incomplete at (385, 271) on .todo-list li >> nth=0 >> .toggle
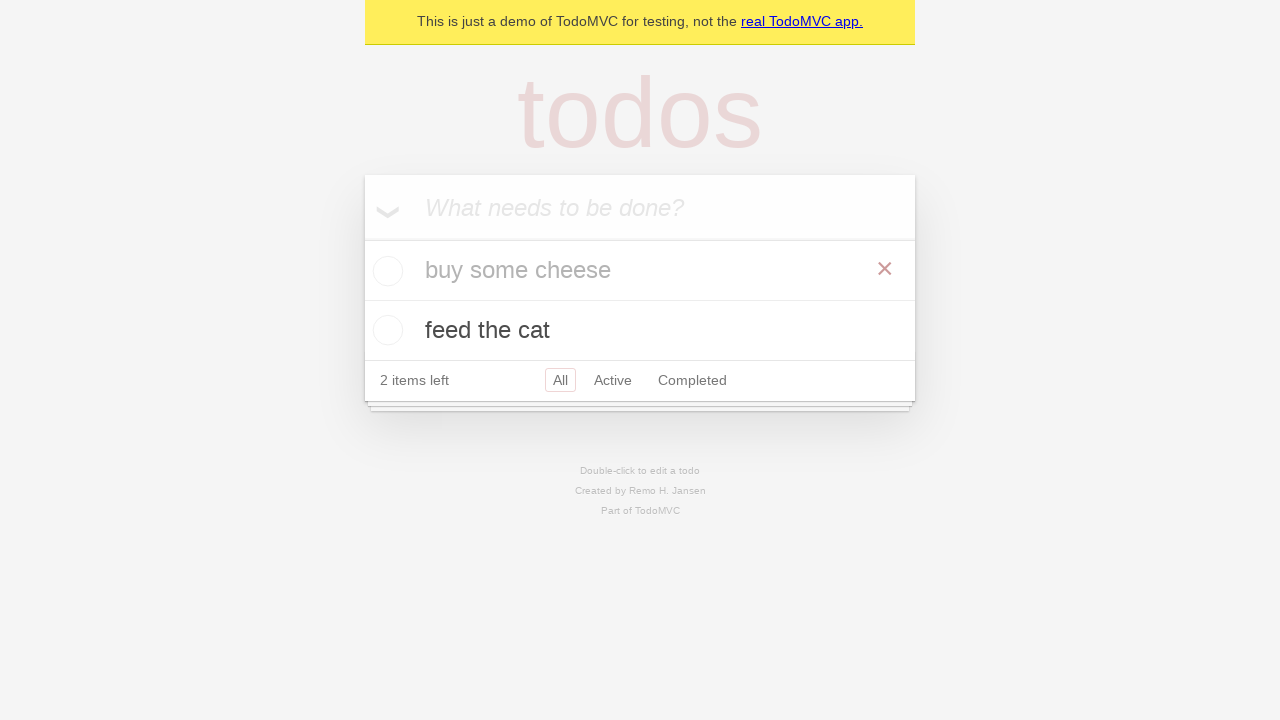

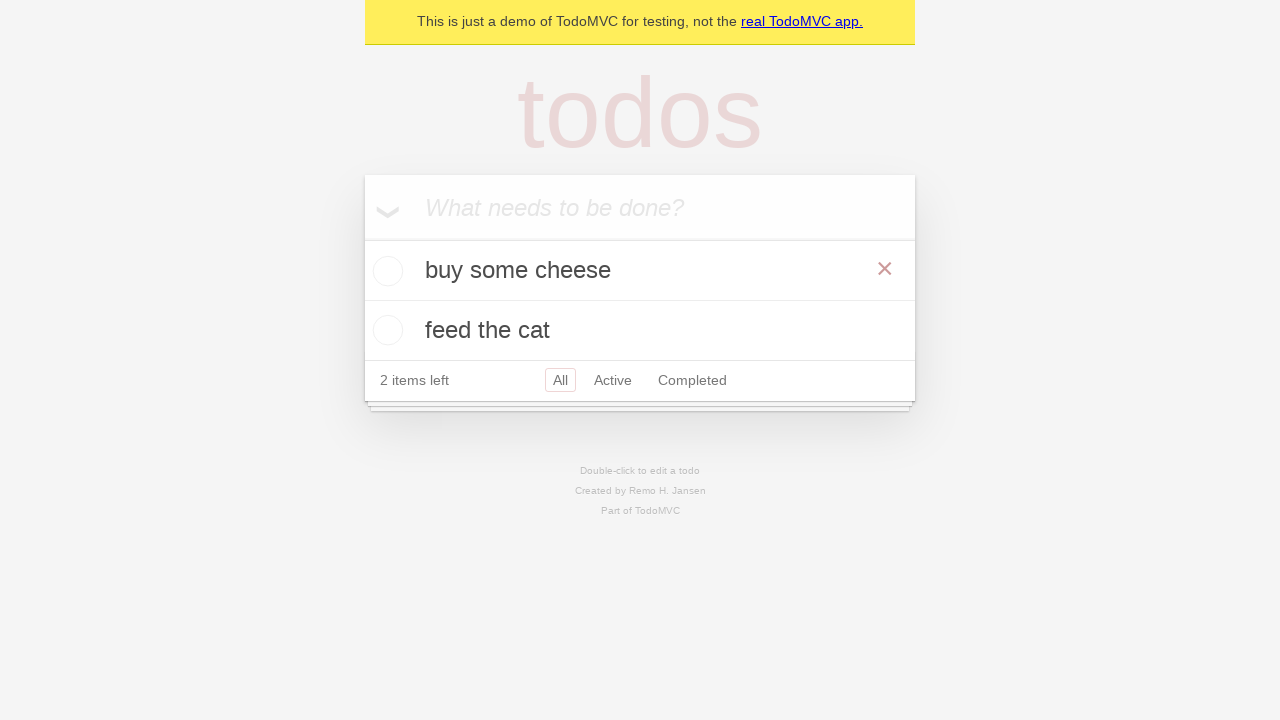